Navigates to a football statistics website and clicks the "All matches" button to display all match data

Starting URL: https://www.adamchoi.co.uk/overs/detailed

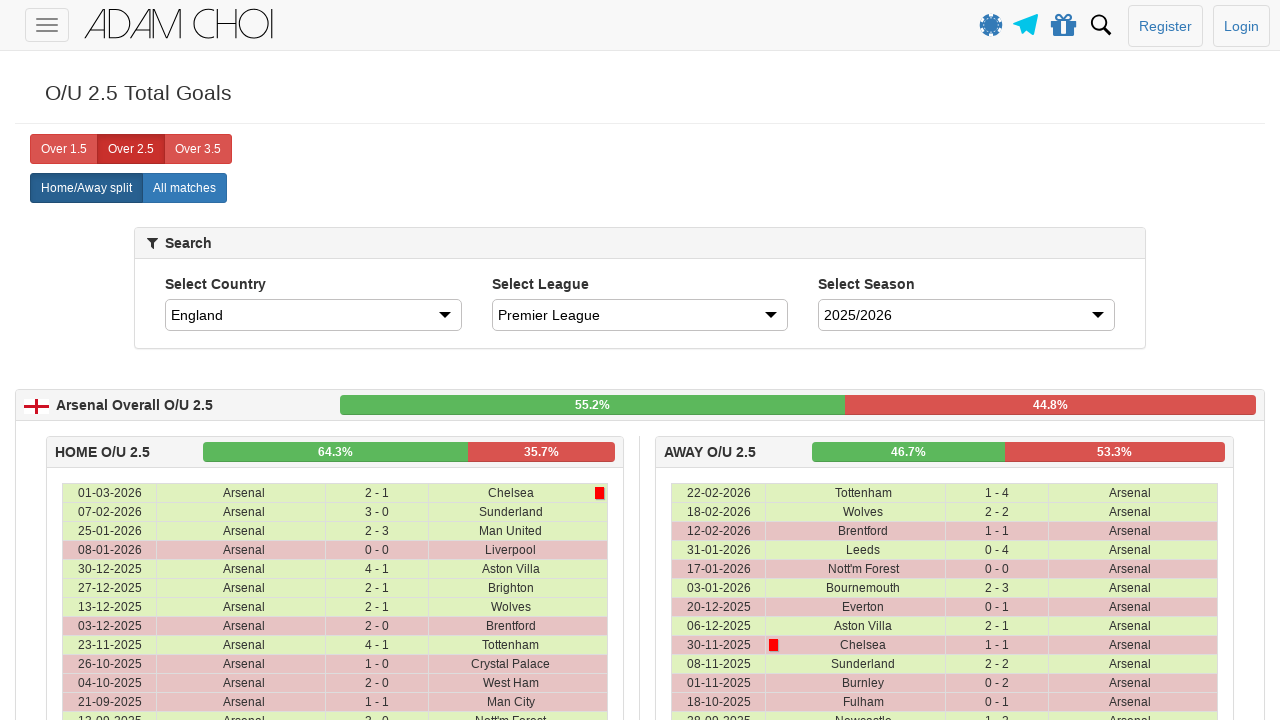

Clicked the 'All matches' button at (184, 188) on xpath=//label[@analytics-event="All matches"]
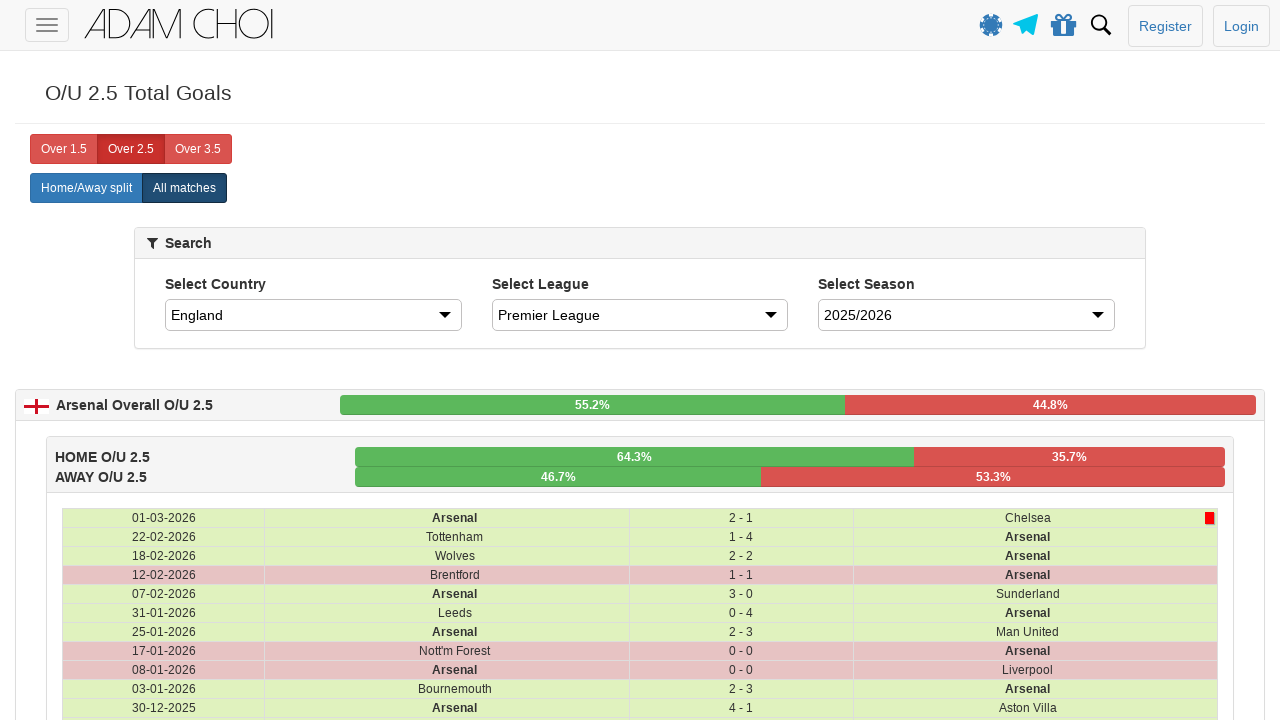

Waited for page to load after clicking 'All matches'
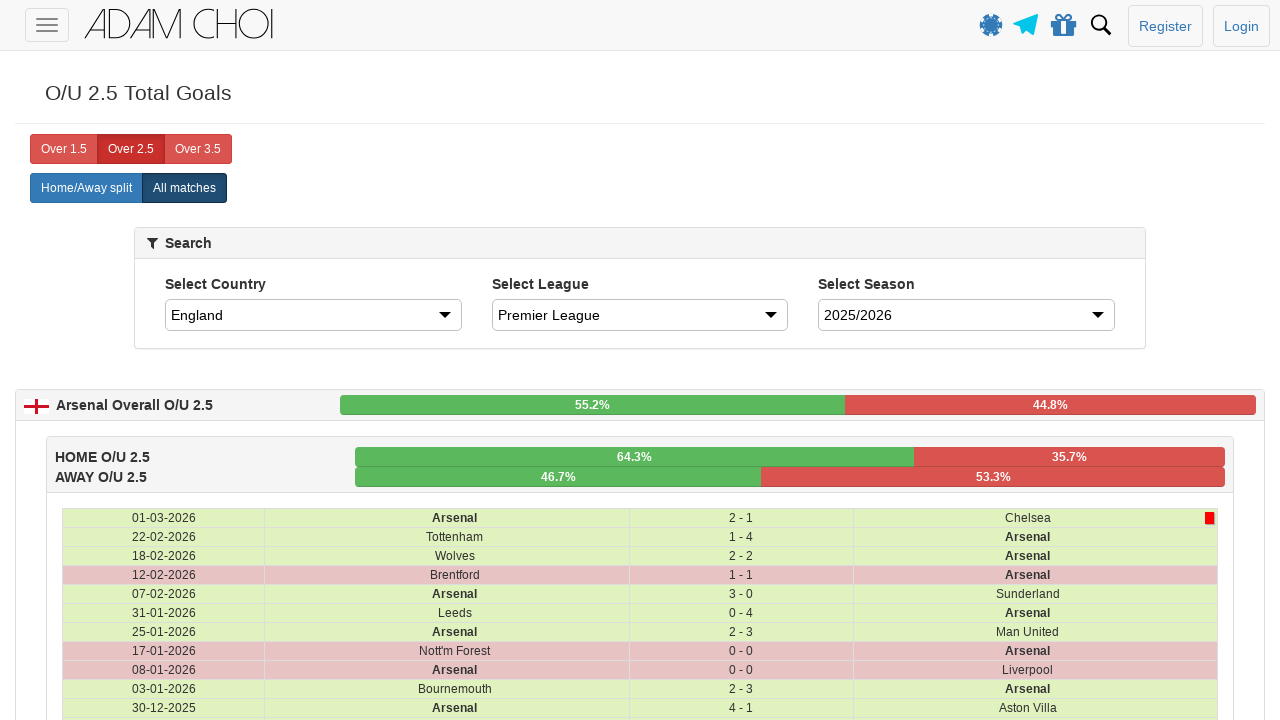

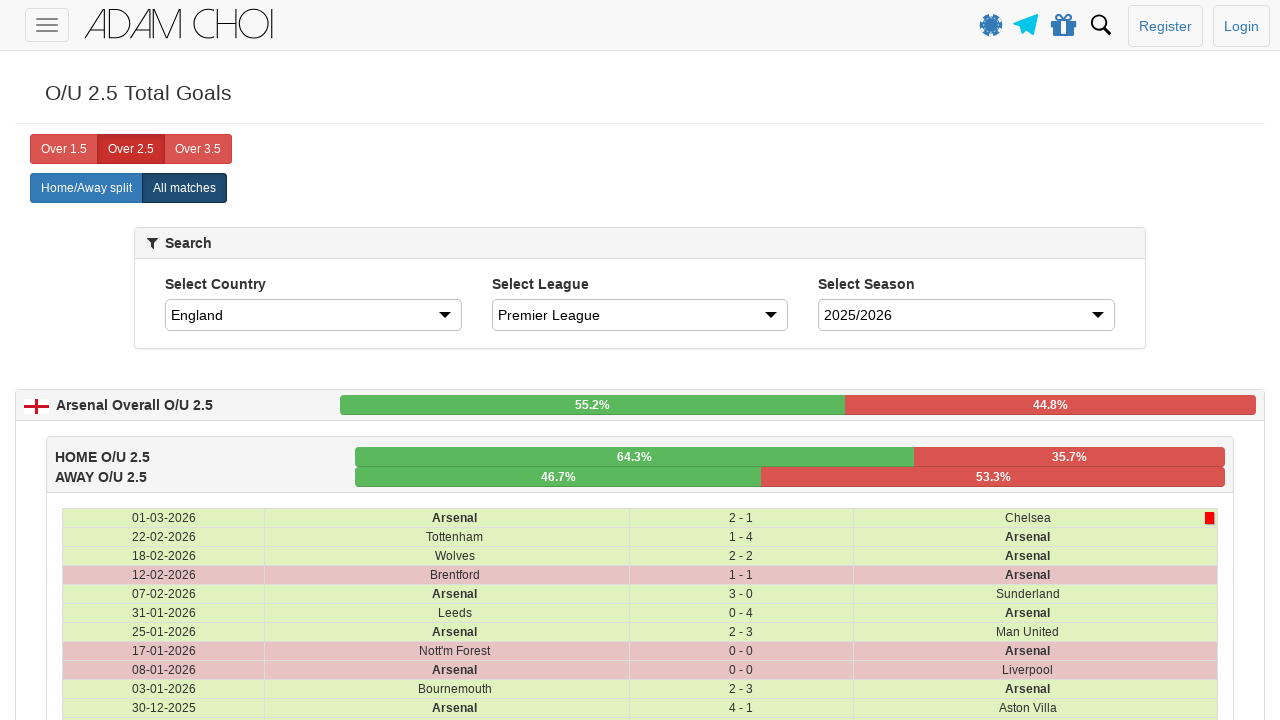